Tests filling out the complete feedback form, submitting it, then clicking No to return to the form and verify that all previously entered data is preserved

Starting URL: https://acctabootcamp.github.io/site/tasks/provide_feedback

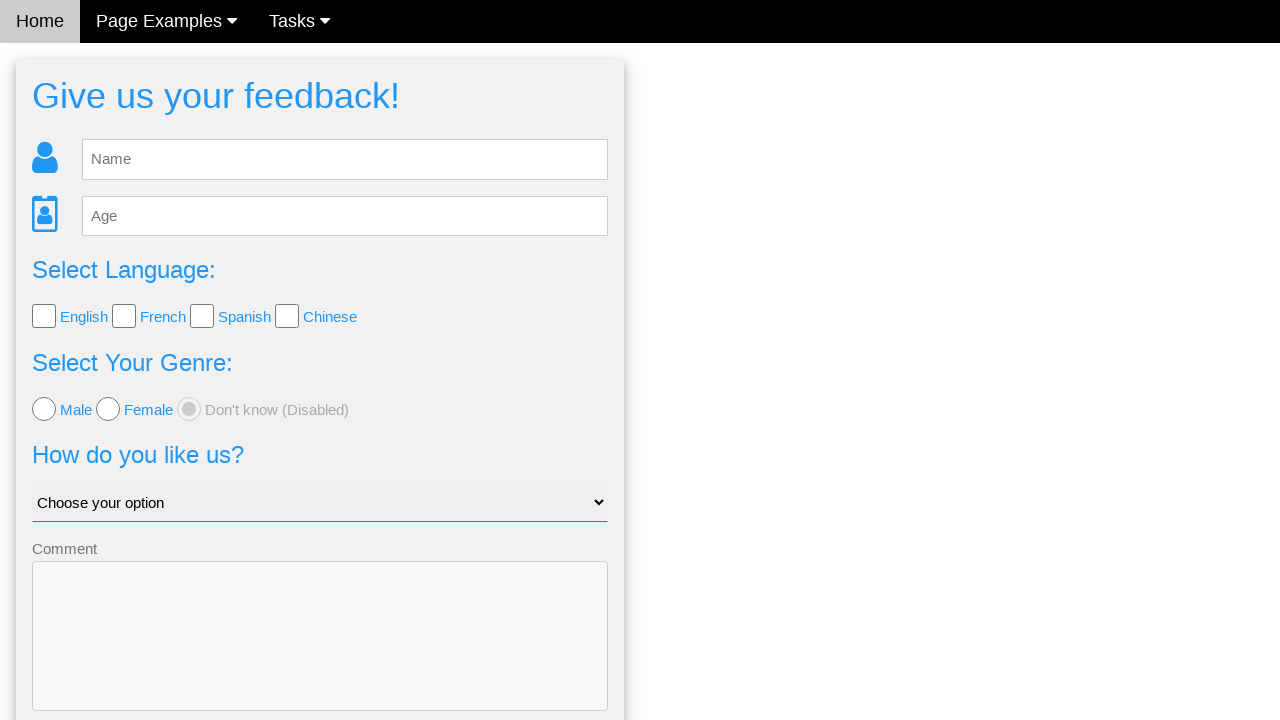

Filled name field with 'Ben' on #fb_name
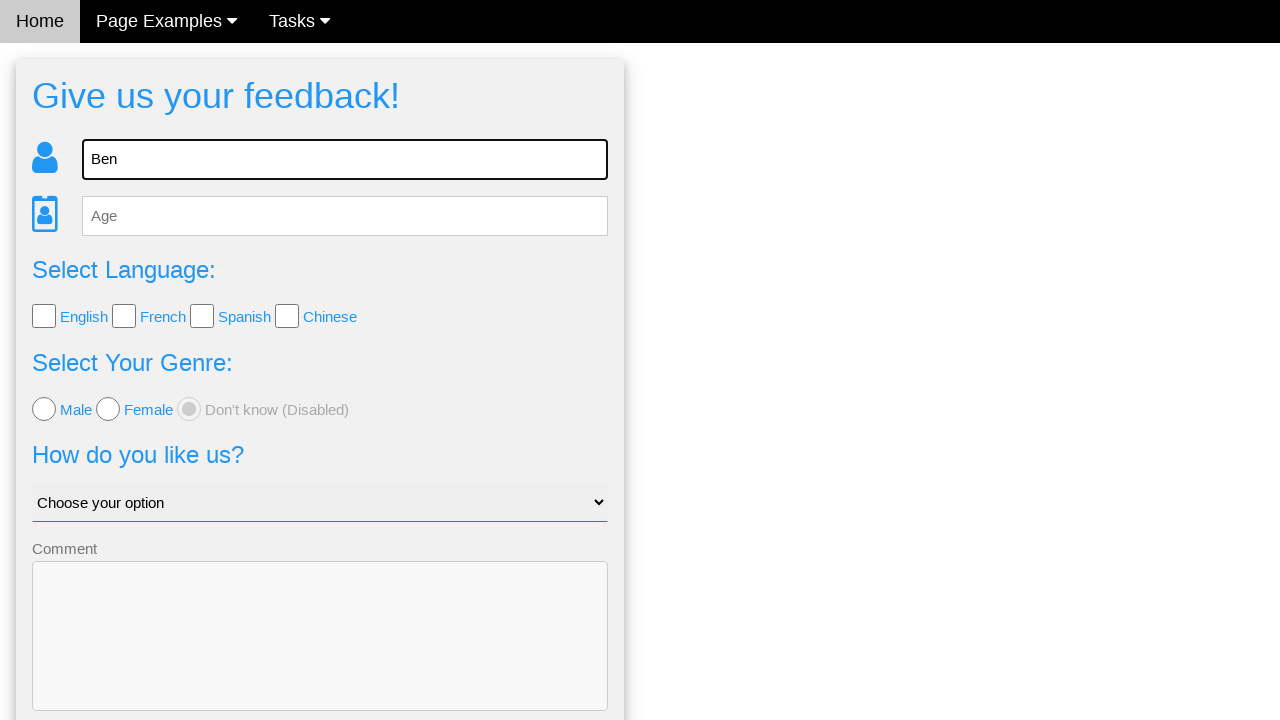

Filled age field with '25' on #fb_age
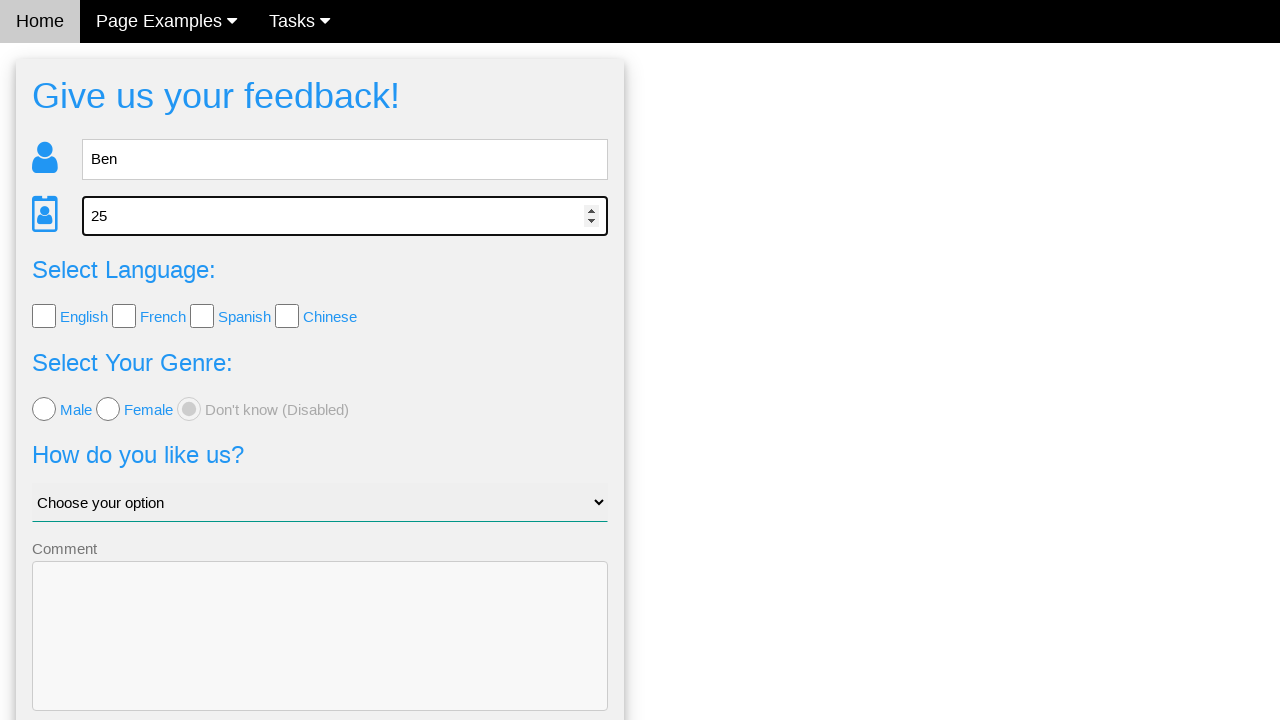

Selected English language checkbox at (44, 316) on #lang_check > input:nth-child(2)
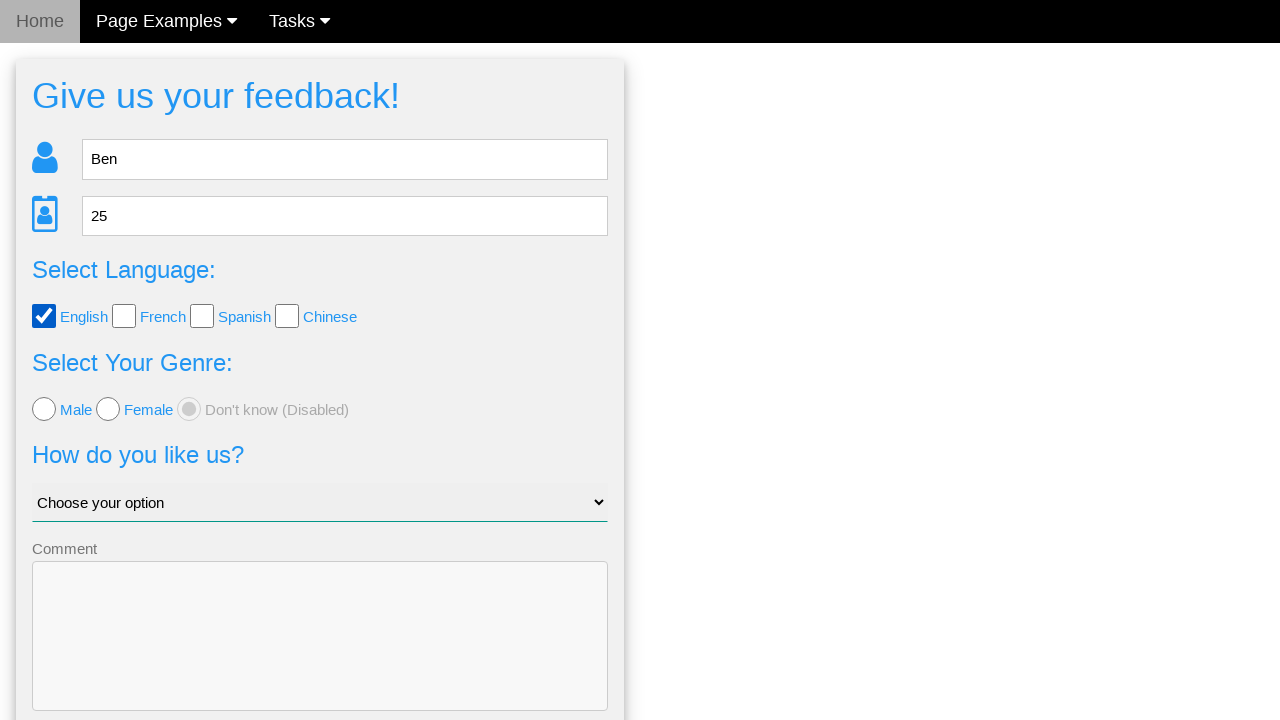

Selected male gender radio button at (44, 409) on #fb_form > form > div:nth-child(4) > input:nth-child(2)
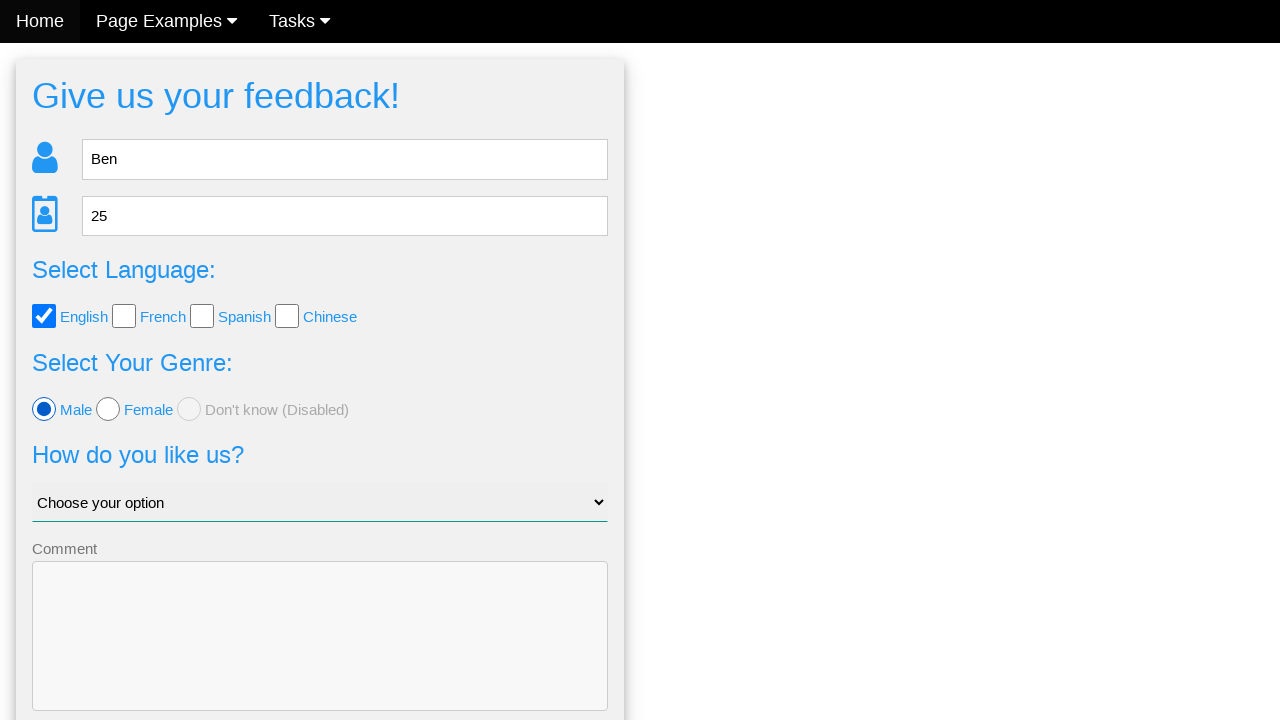

Selected 'Good' from the dropdown on #like_us
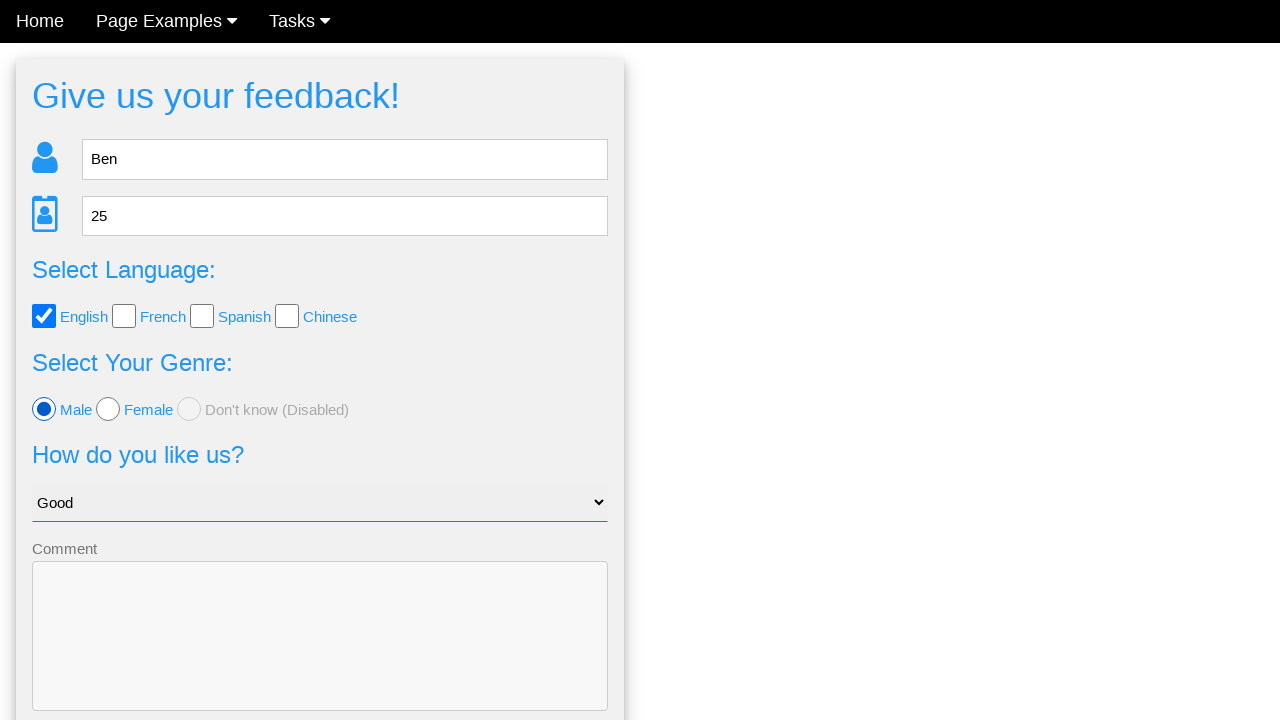

Filled comment textarea with 'hello' on #fb_form > form > div:nth-child(6) > textarea
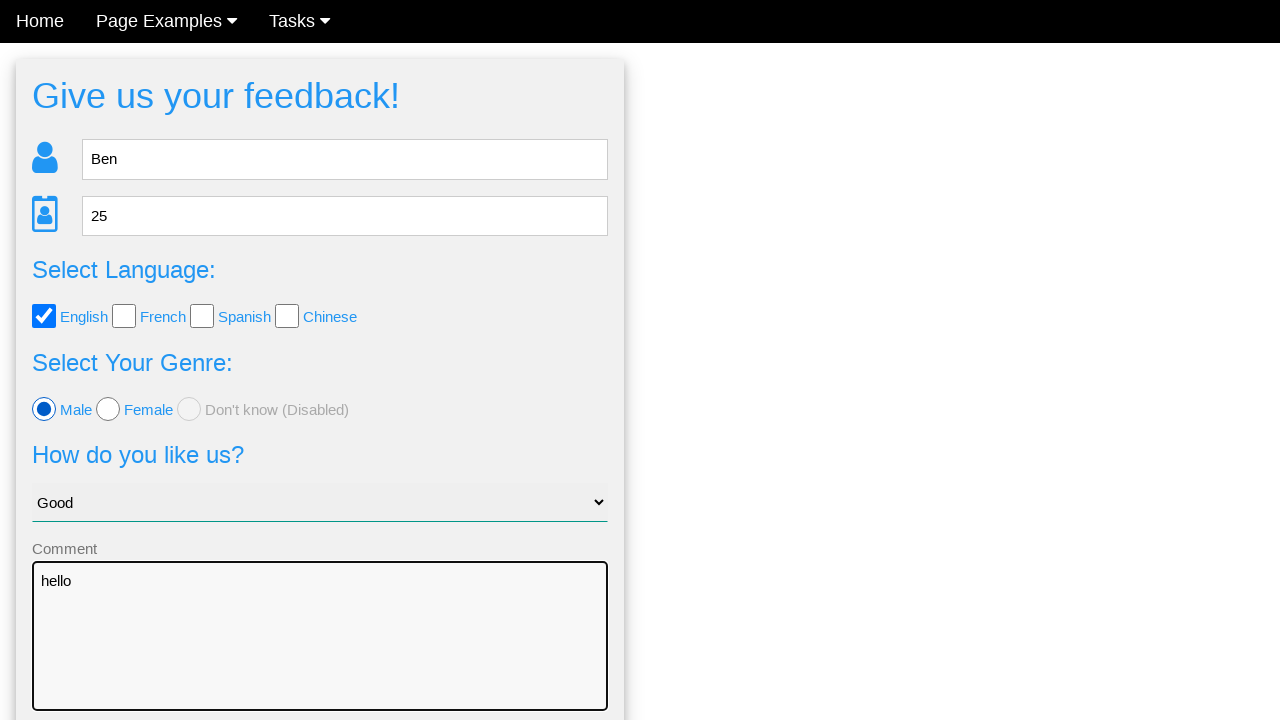

Clicked Send button to submit feedback form at (320, 656) on .w3-blue
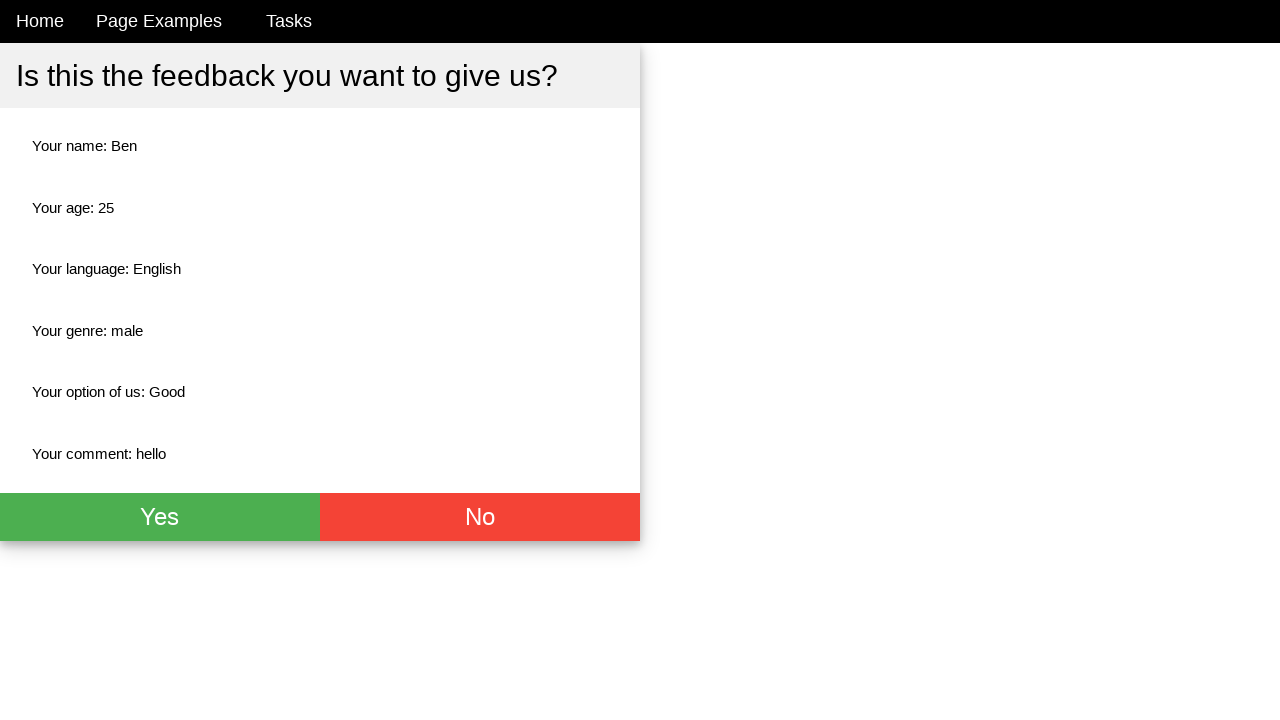

Clicked No button to return to feedback form at (480, 517) on #fb_thx > div > div.w3-btn-group > button.w3-btn.w3-red.w3-xlarge
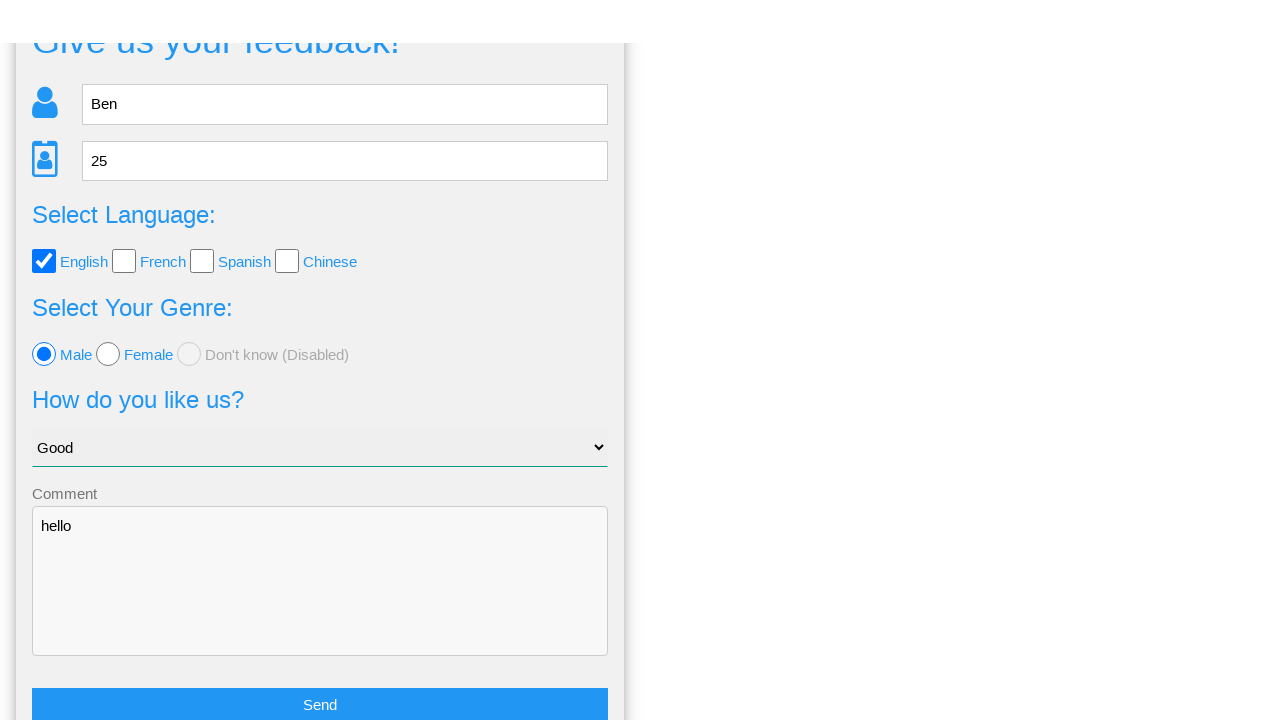

Feedback form loaded again after clicking No
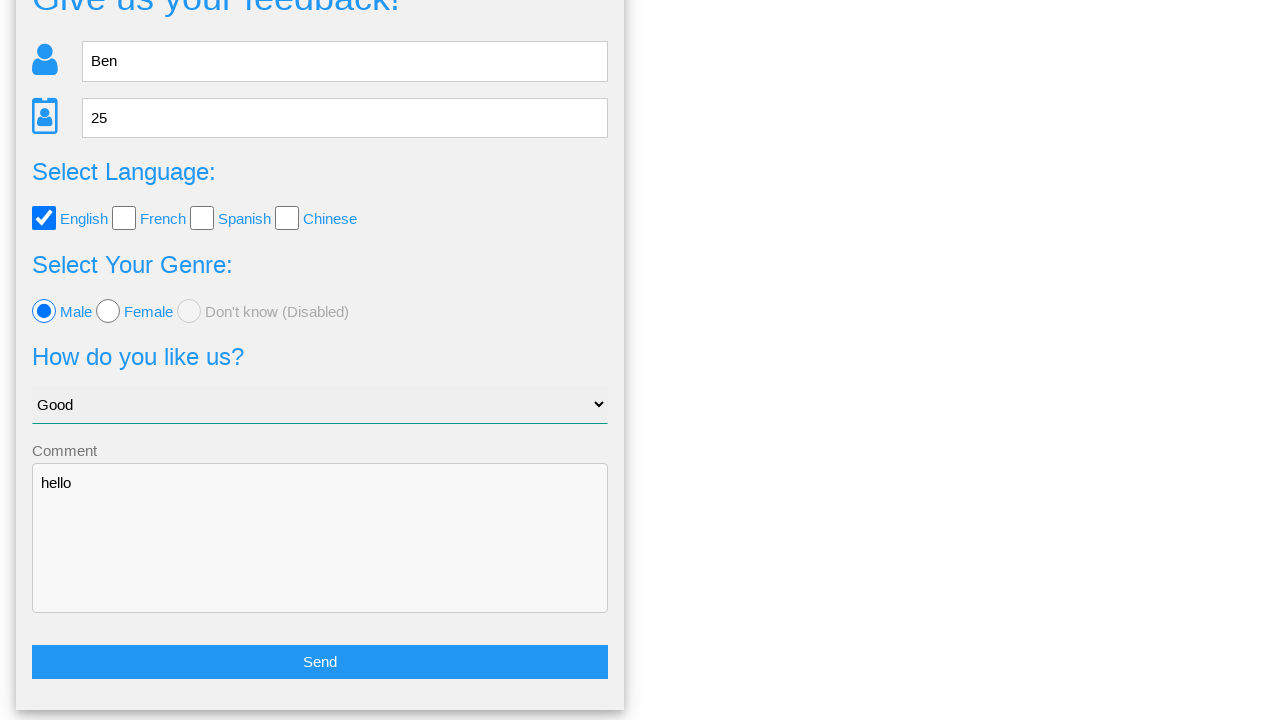

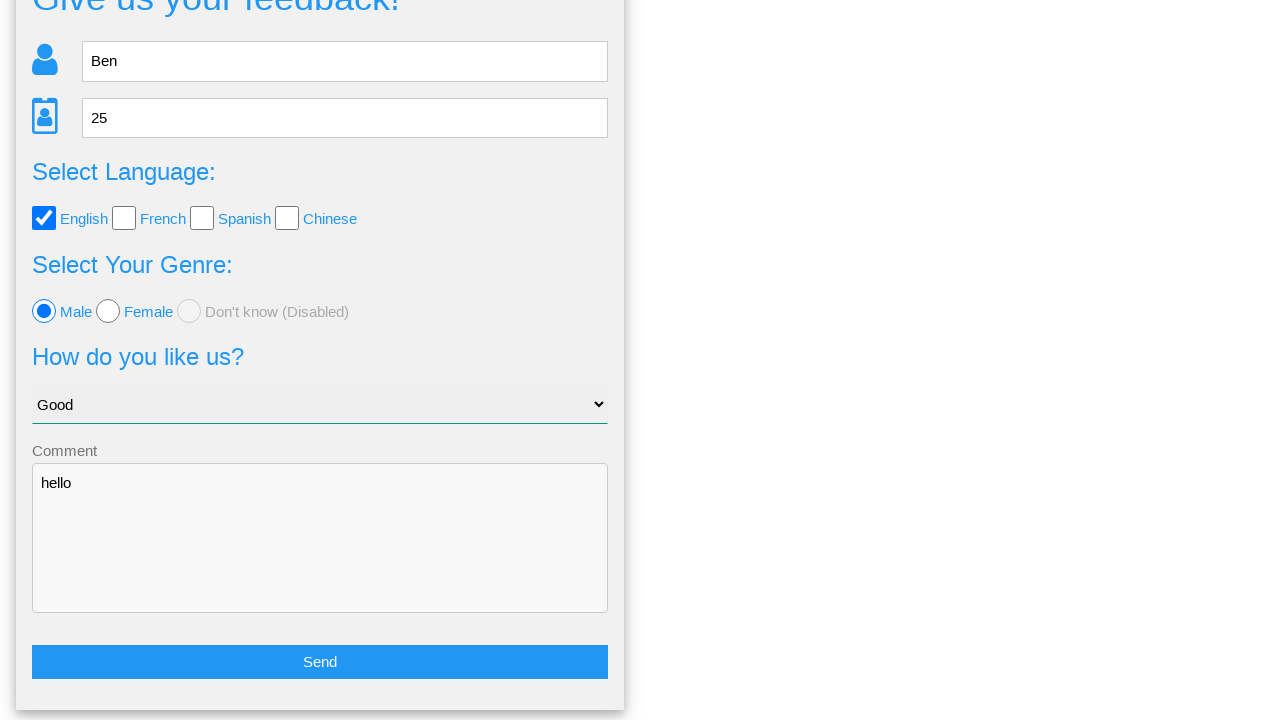